Tests dynamic properties functionality including checking button enable states after delay, color changes, and visibility of elements that appear after a timeout.

Starting URL: https://demoqa.com/dynamic-properties

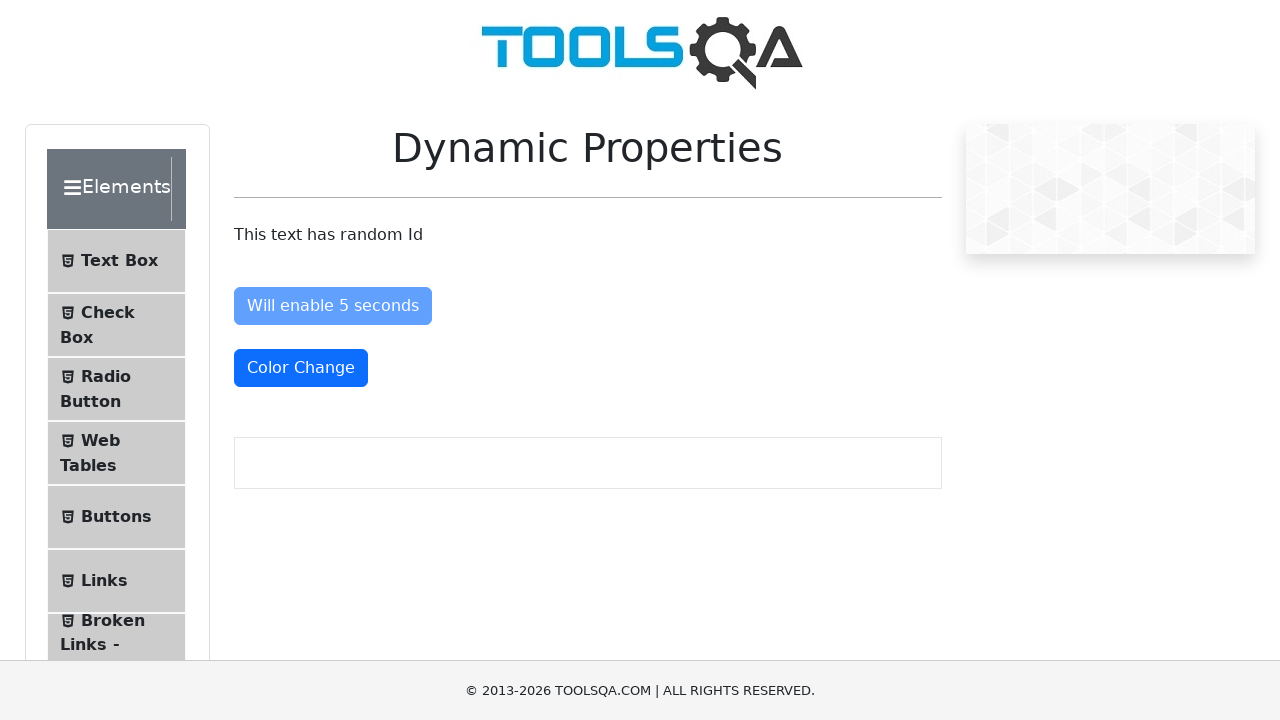

Waited for colorChange button to be present in DOM
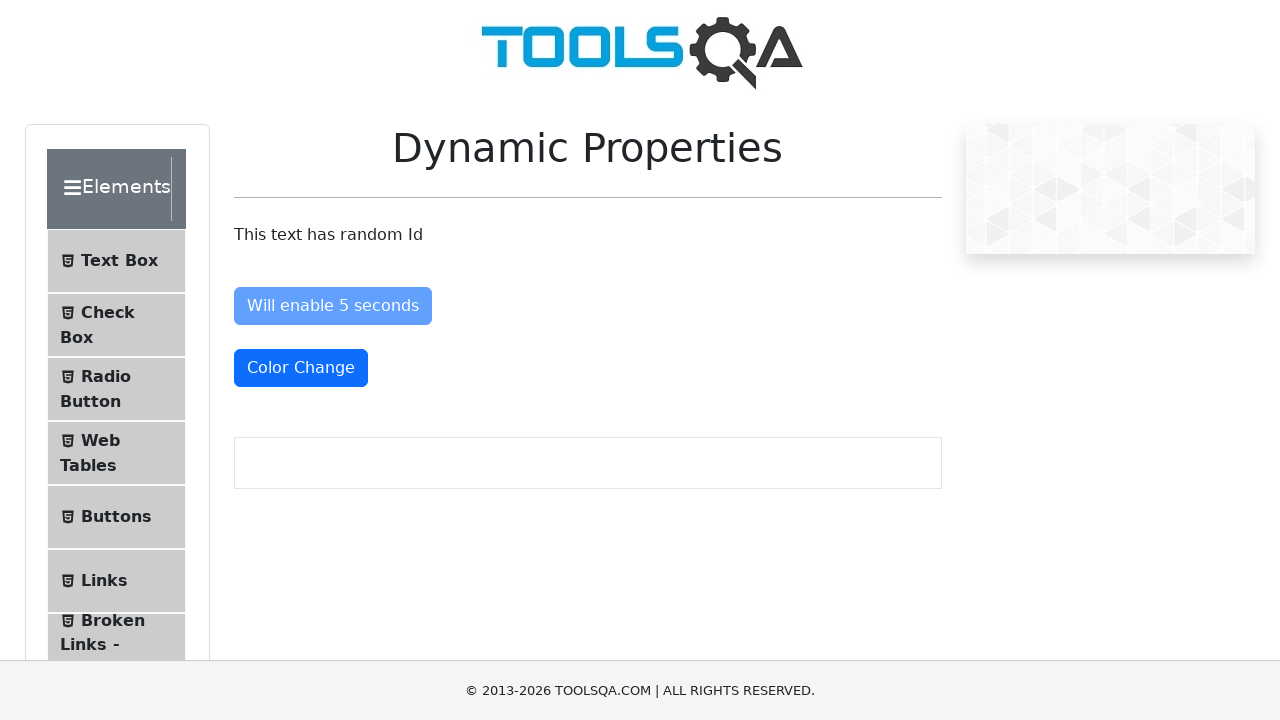

Waited for enableAfter button to become enabled (removed disabled state)
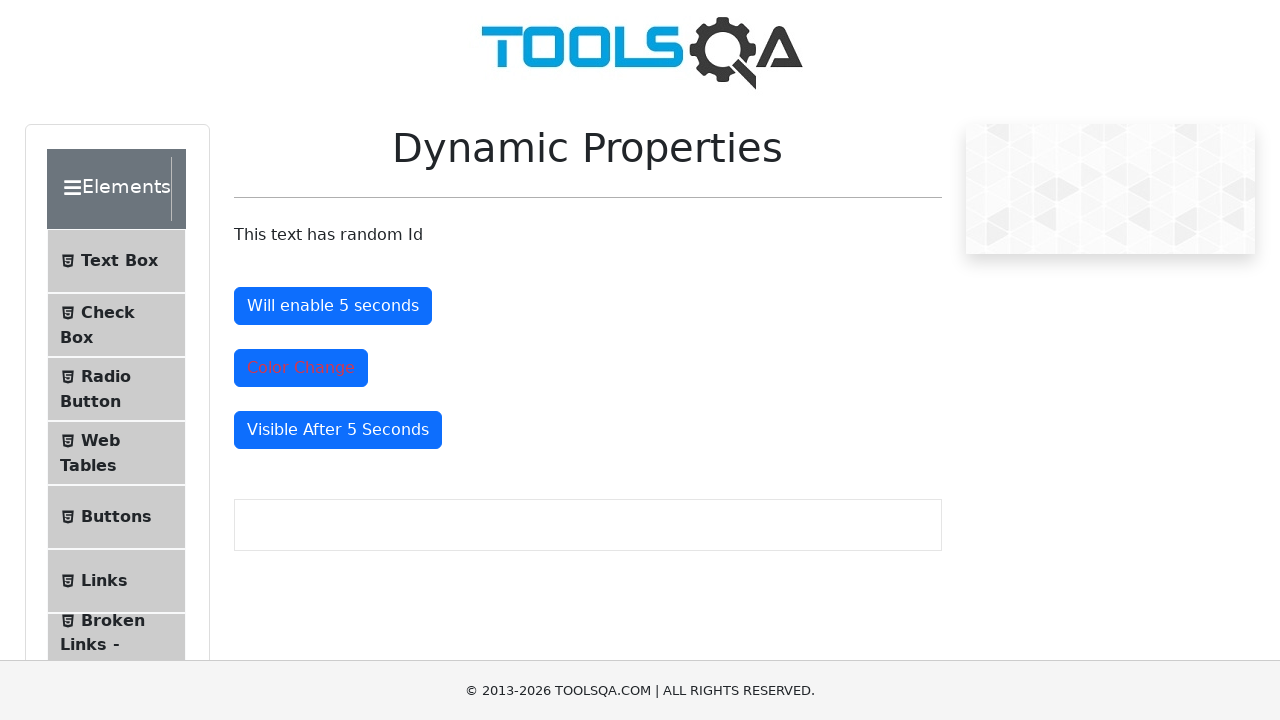

Clicked the enableAfter button at (333, 306) on #enableAfter
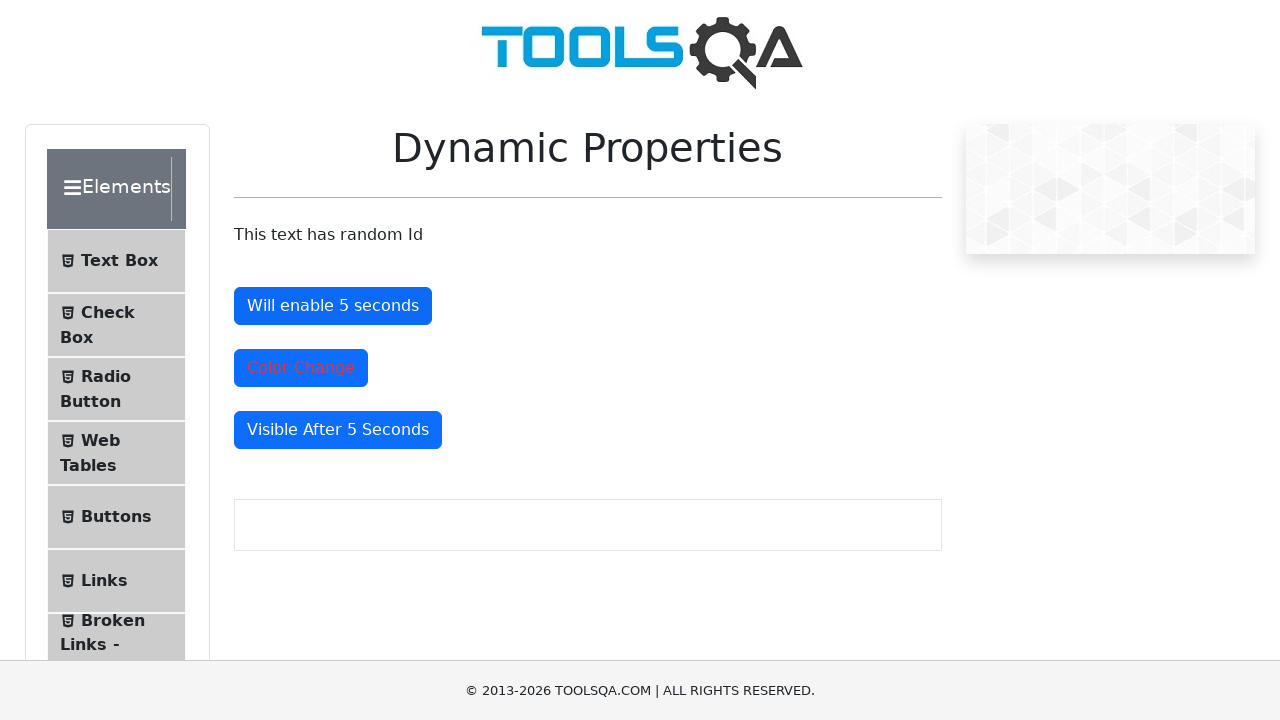

Waited 5 seconds for color change to occur
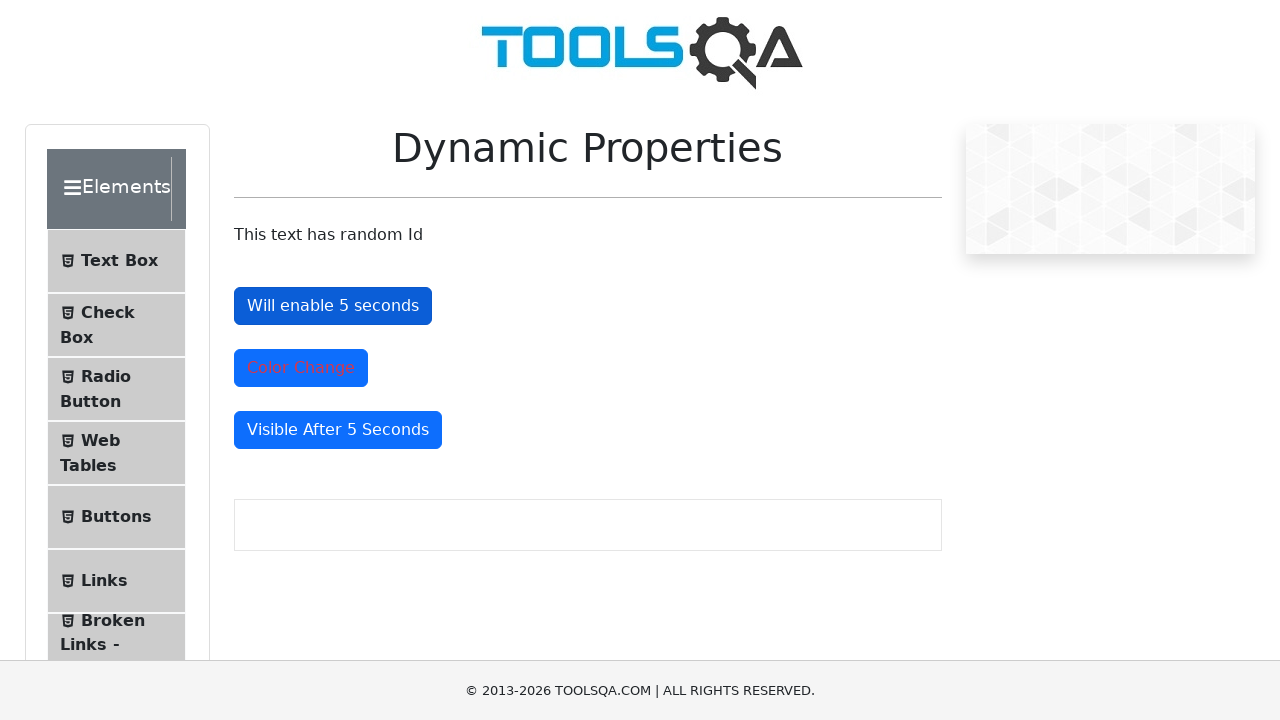

Waited for visibleAfter button to become visible
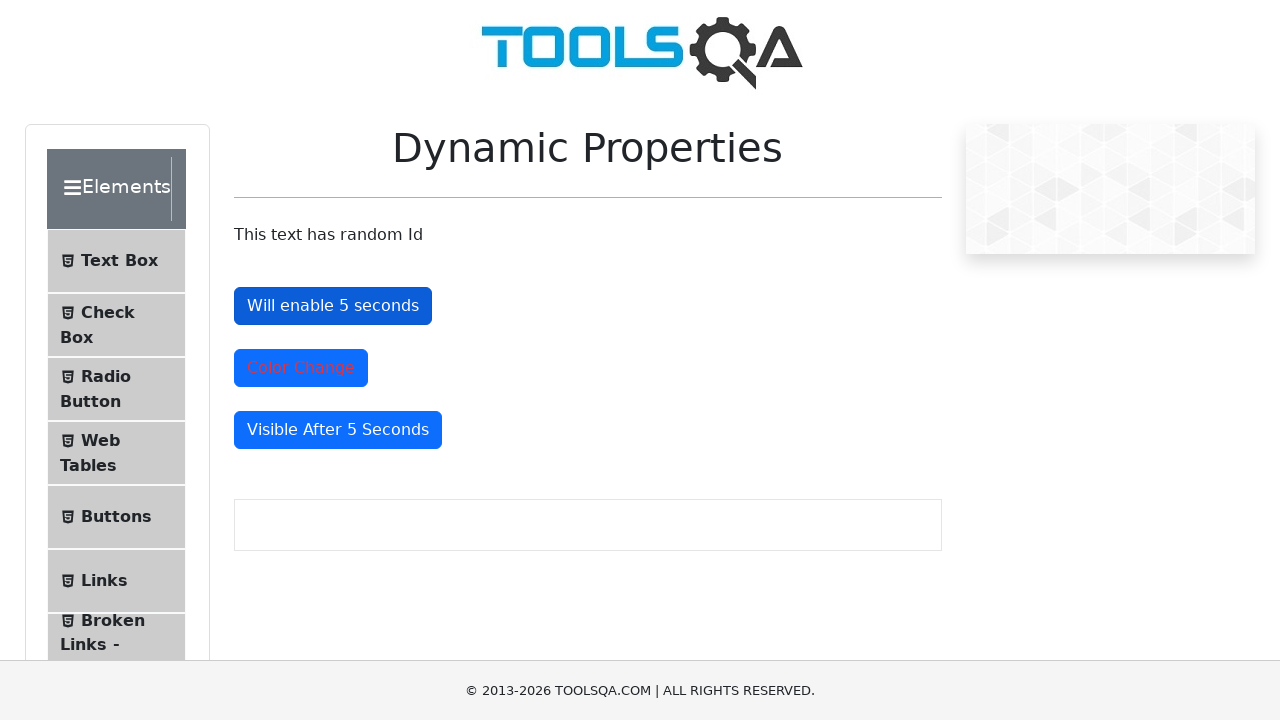

Clicked the visibleAfter button at (338, 430) on #visibleAfter
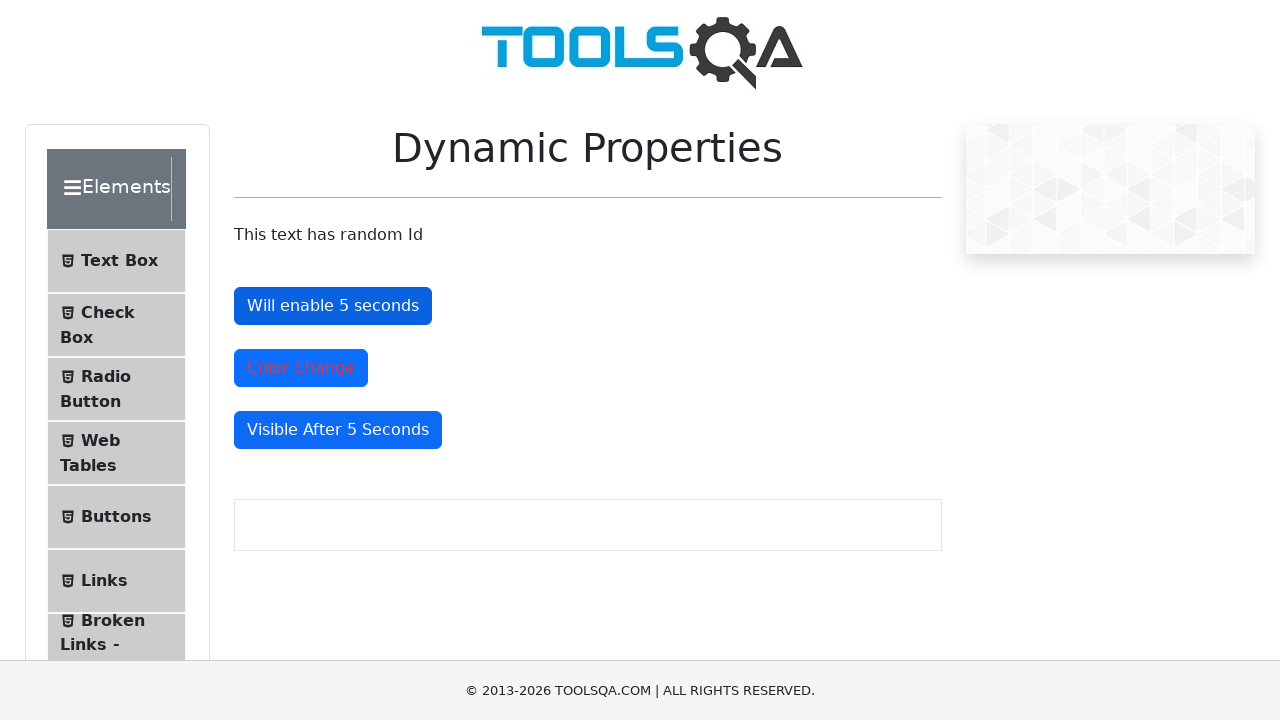

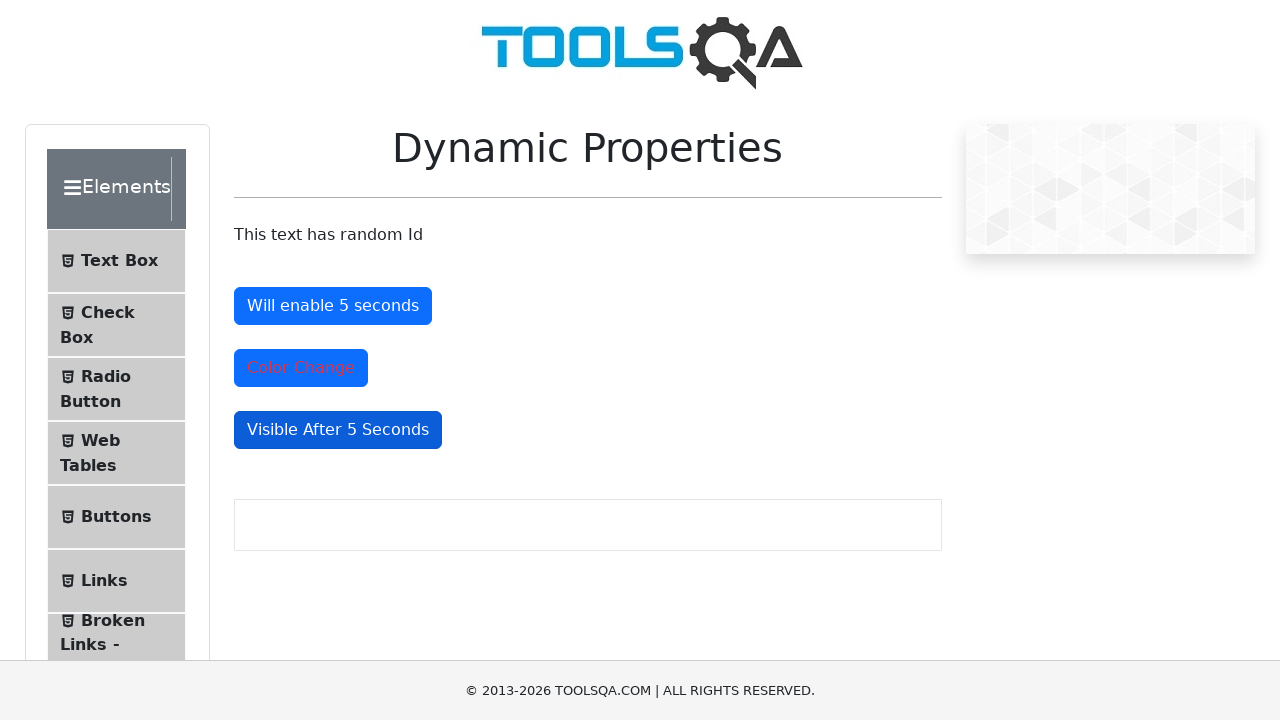